Tests a calculator application by entering two numbers, selecting a multiplication operator, and performing the calculation

Starting URL: http://juliemr.github.io/protractor-demo/

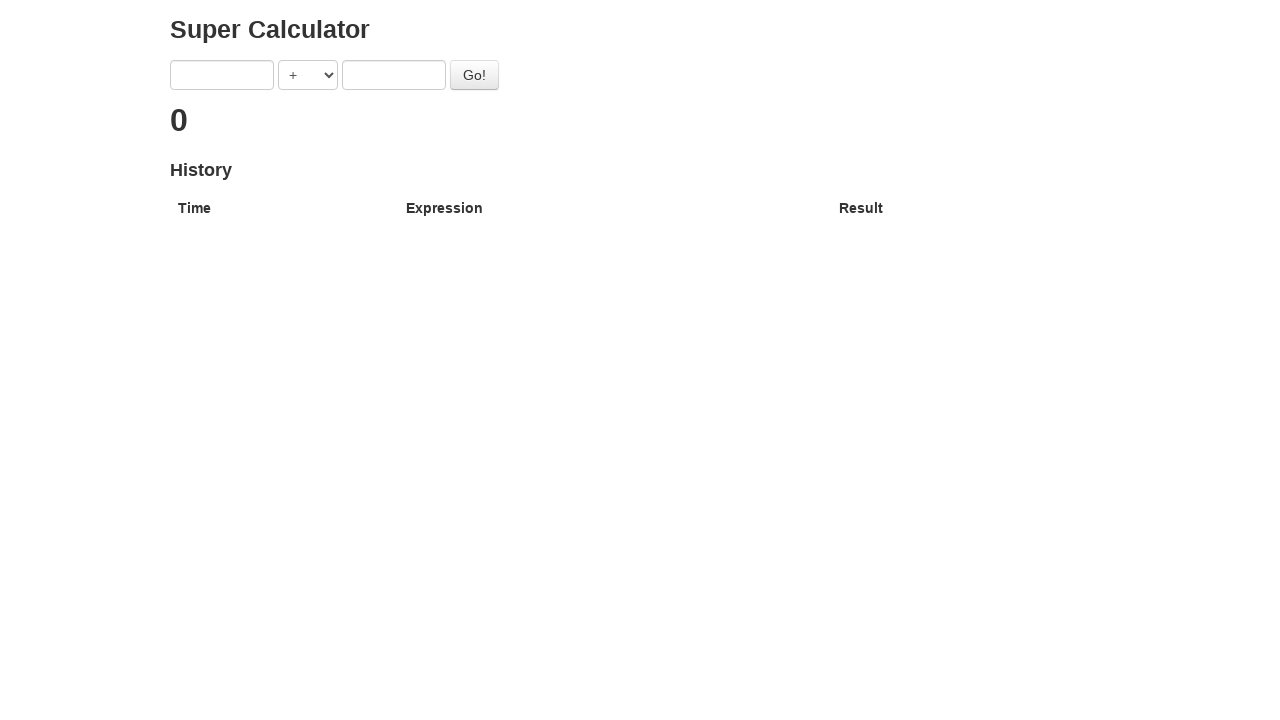

Entered first number '6' into the calculator on input:first-of-type
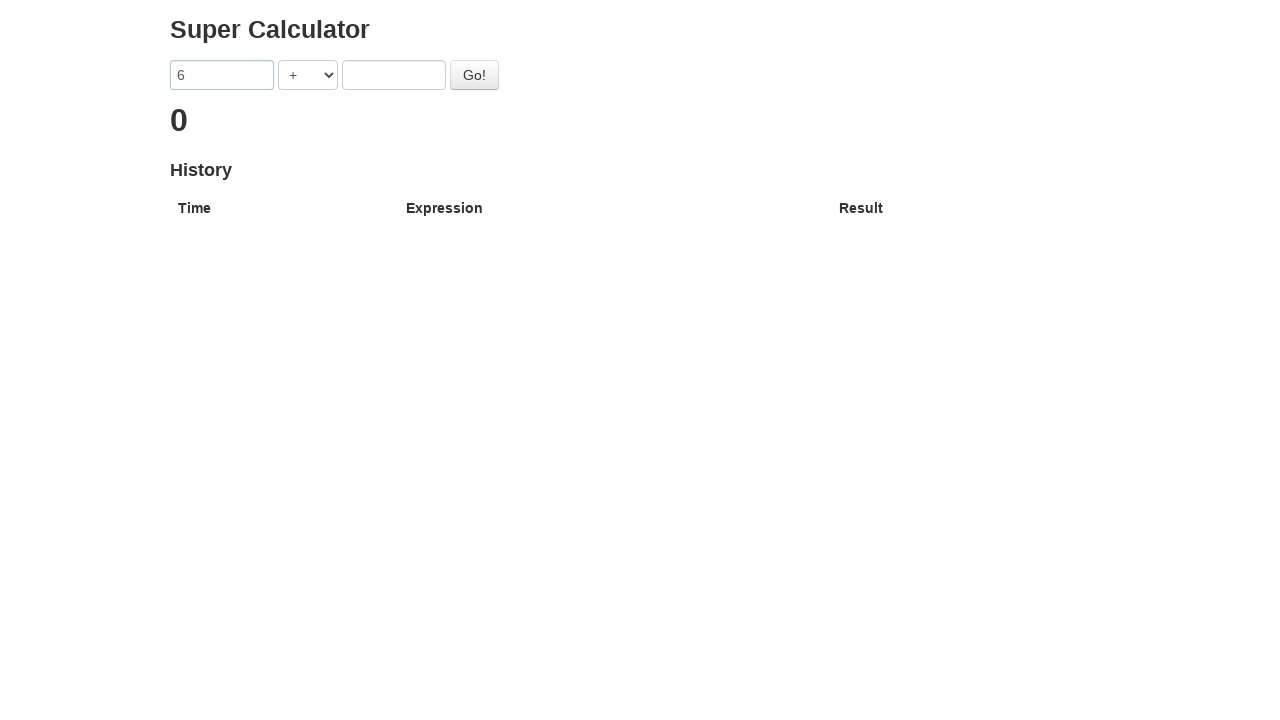

Selected multiplication operator from dropdown on select[ng-model='operator']
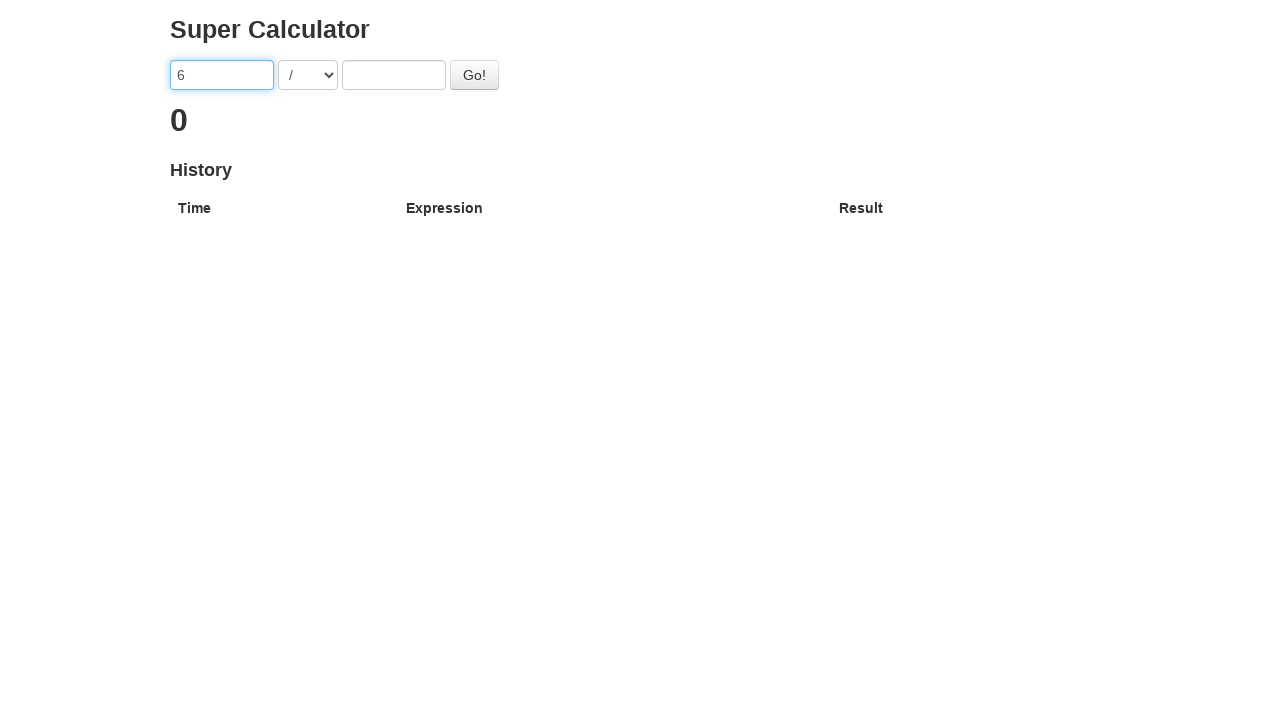

Entered second number '2' into the calculator on input:nth-of-type(2)
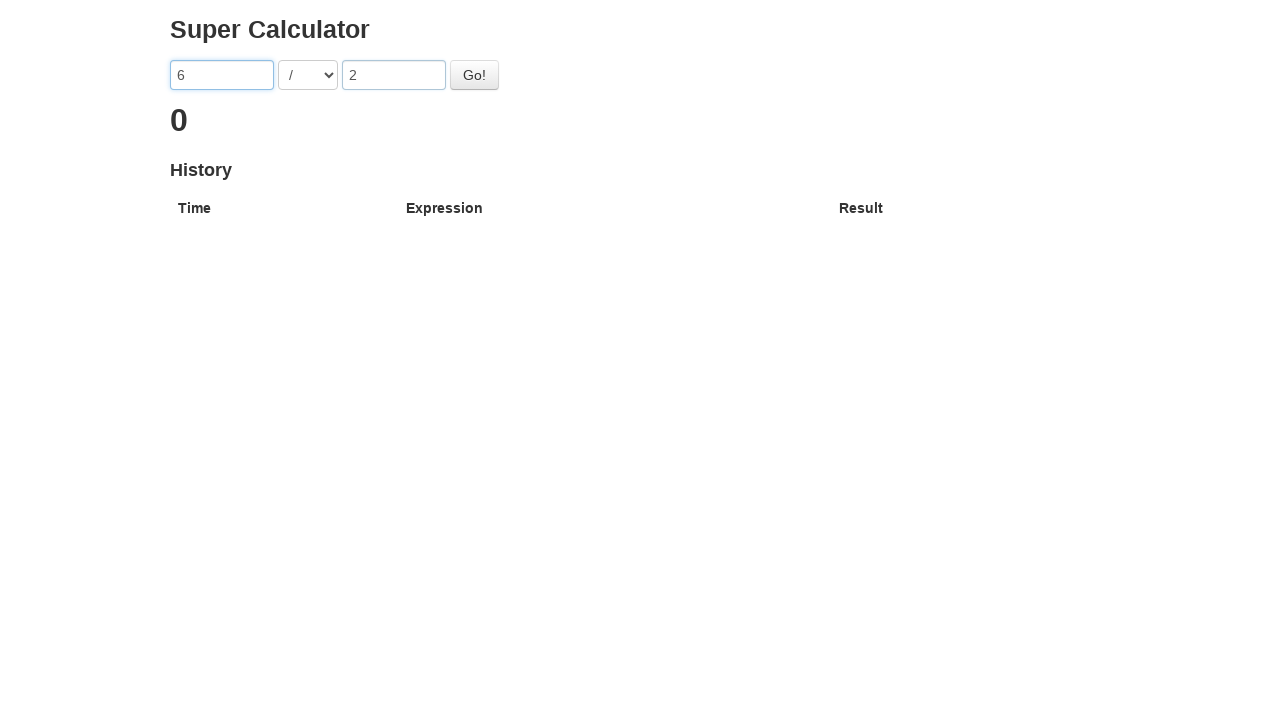

Clicked Go button to perform multiplication calculation at (474, 75) on button#gobutton
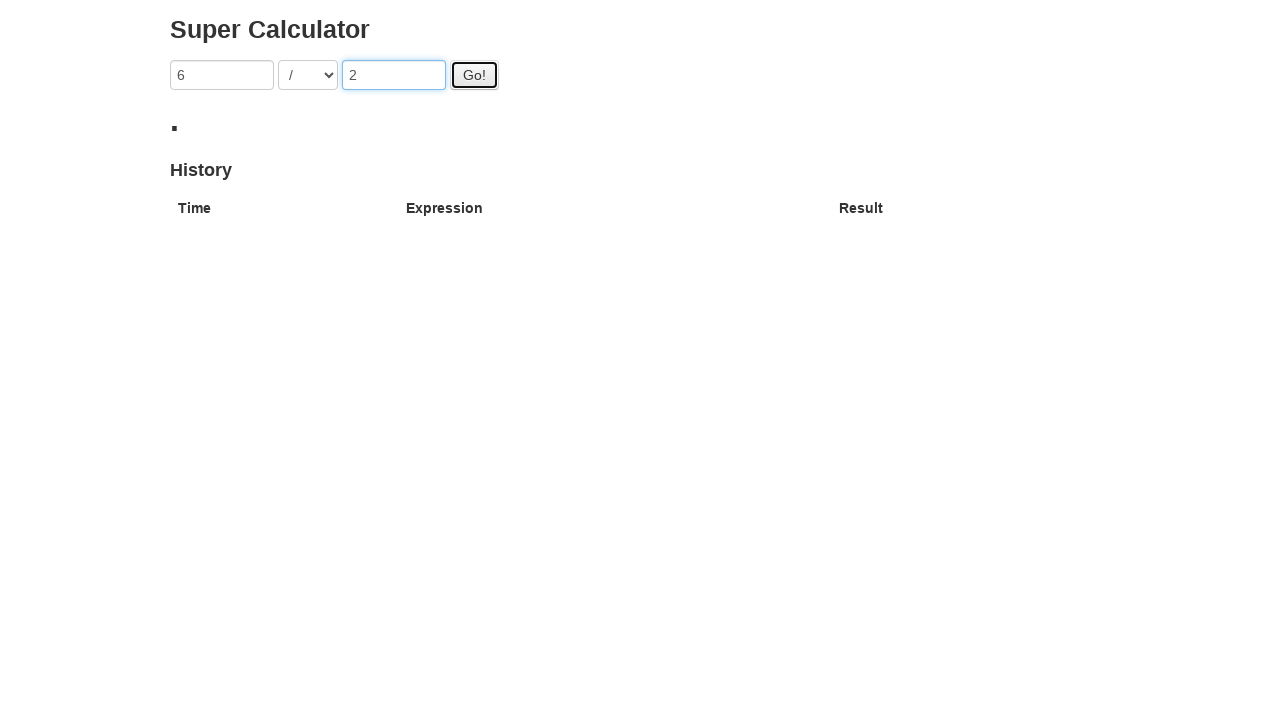

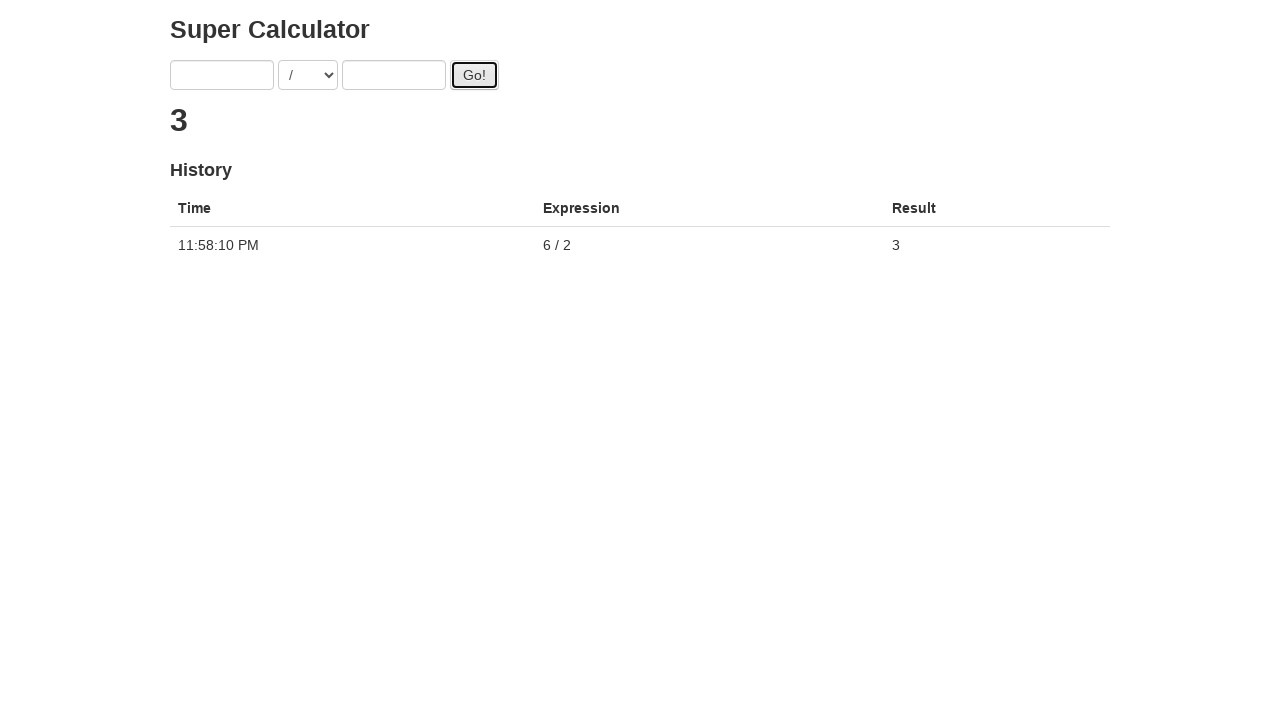